Tests selecting a body part option from a dropdown and verifies the correct fruit elements appear in the palette

Starting URL: https://labasse.github.io/fruits/portrait.html

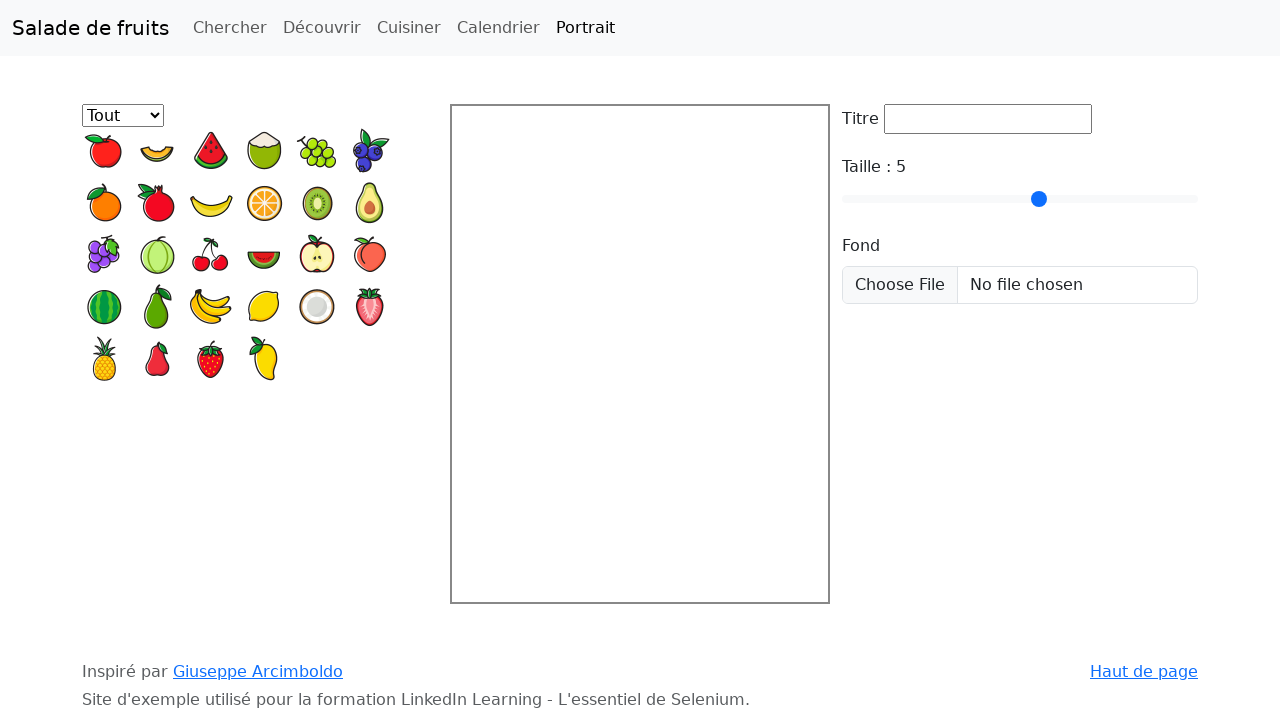

Selected 'Œil' from the partie dropdown on #partie
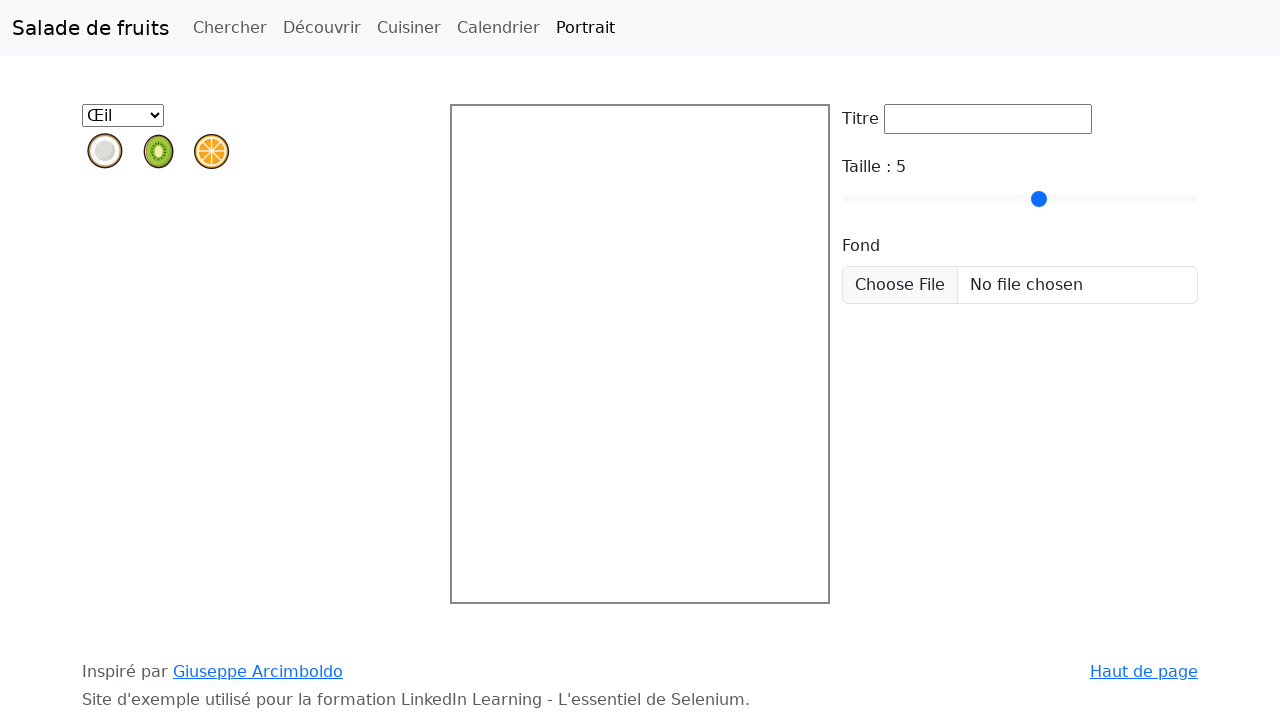

Palette fruits loaded and visible
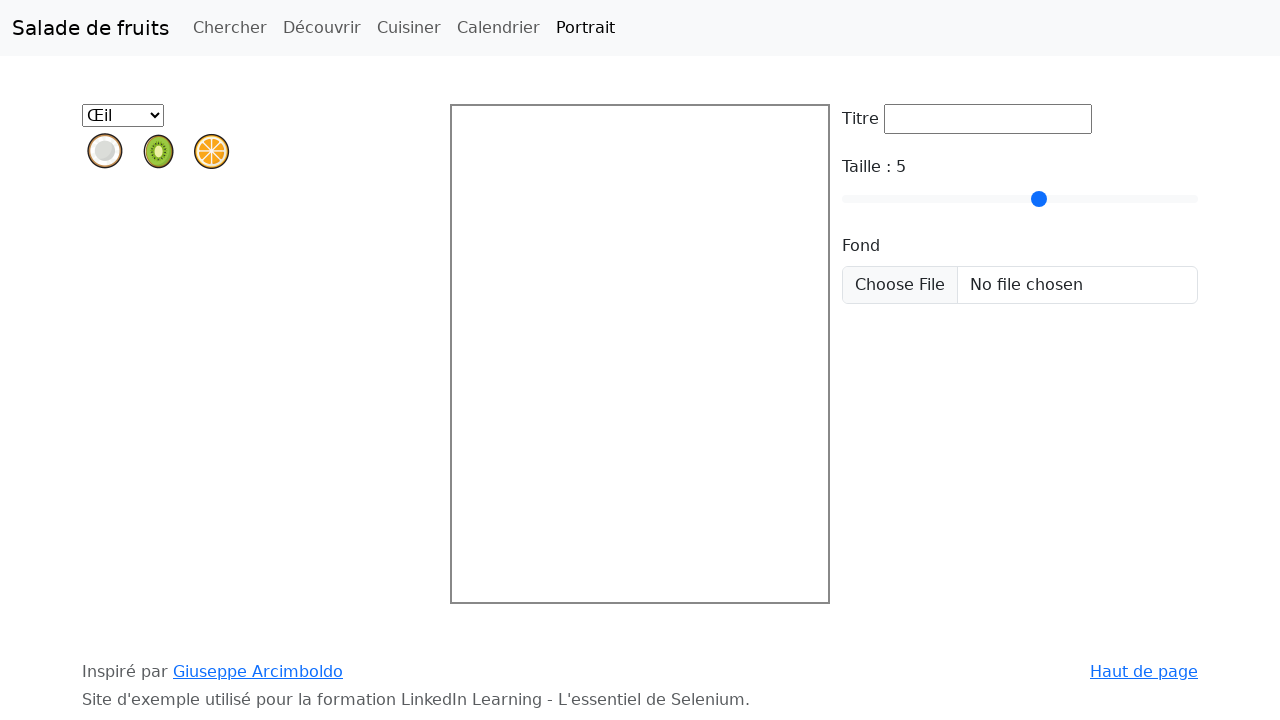

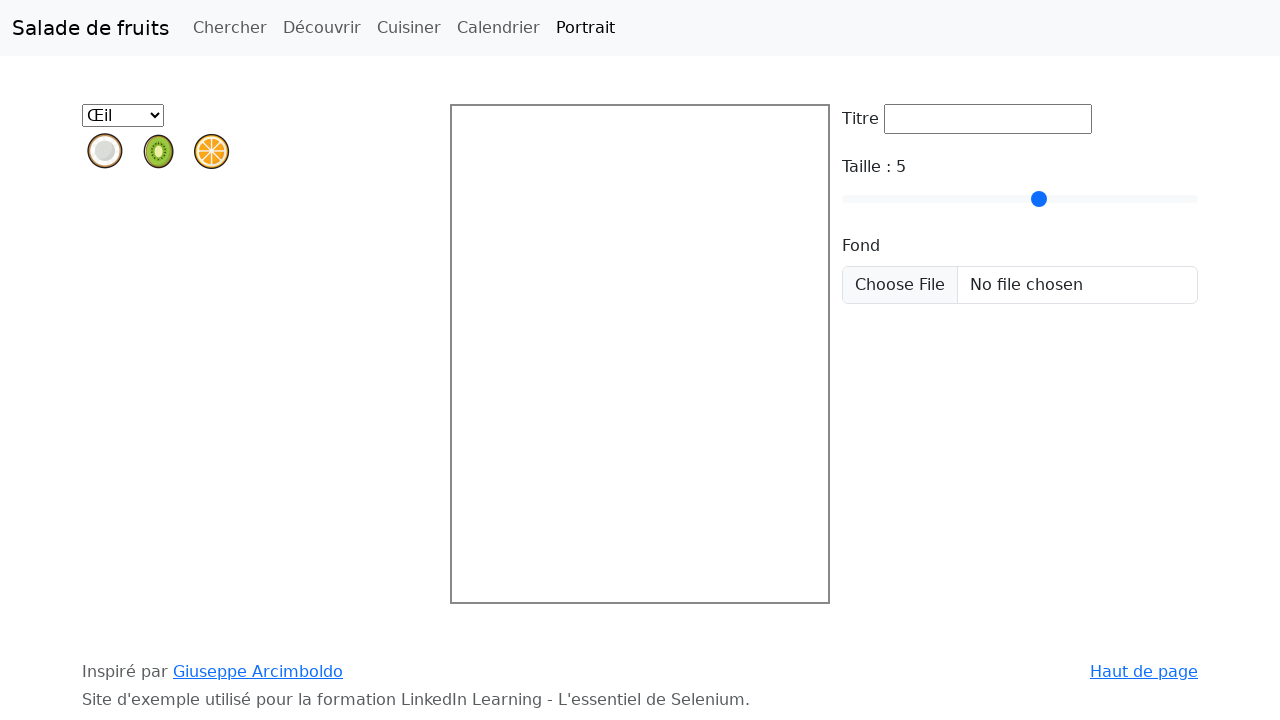